Tests jQuery UI menu navigation by clicking through nested menu items to reach a PDF download option

Starting URL: https://the-internet.herokuapp.com/jqueryui/menu#

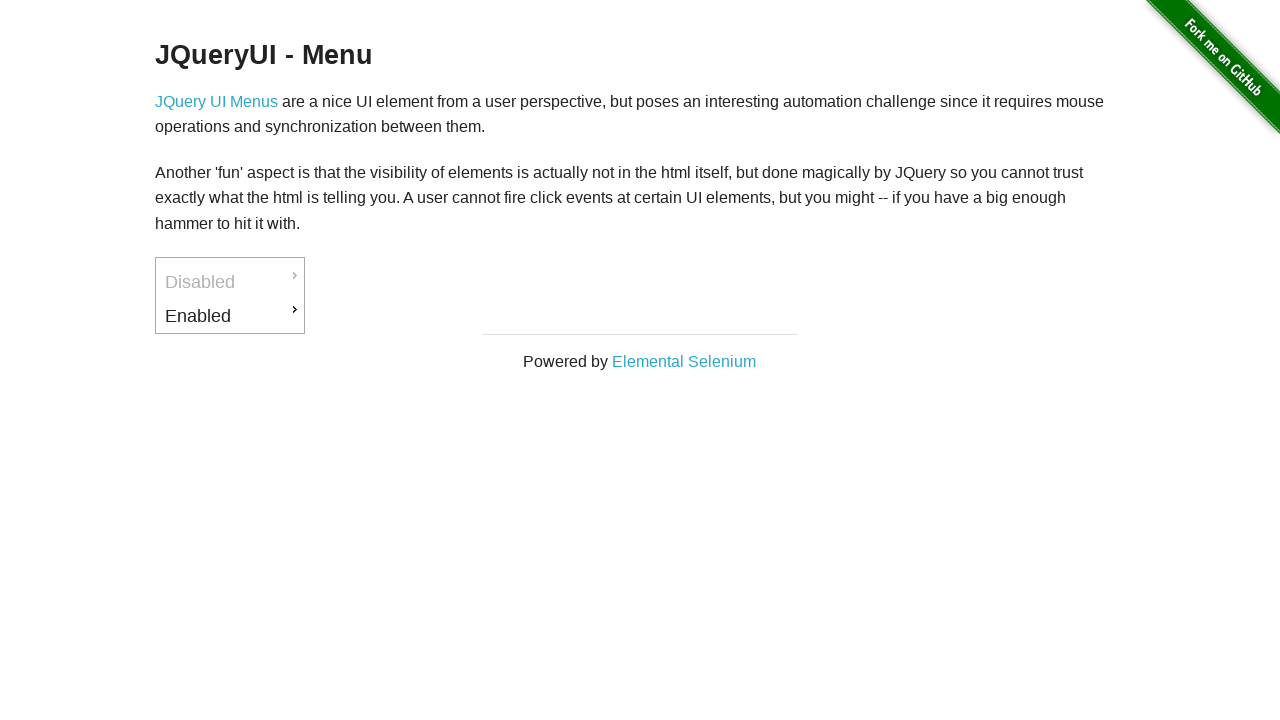

Clicked on Enabled menu item at (230, 316) on a:text('Enabled')
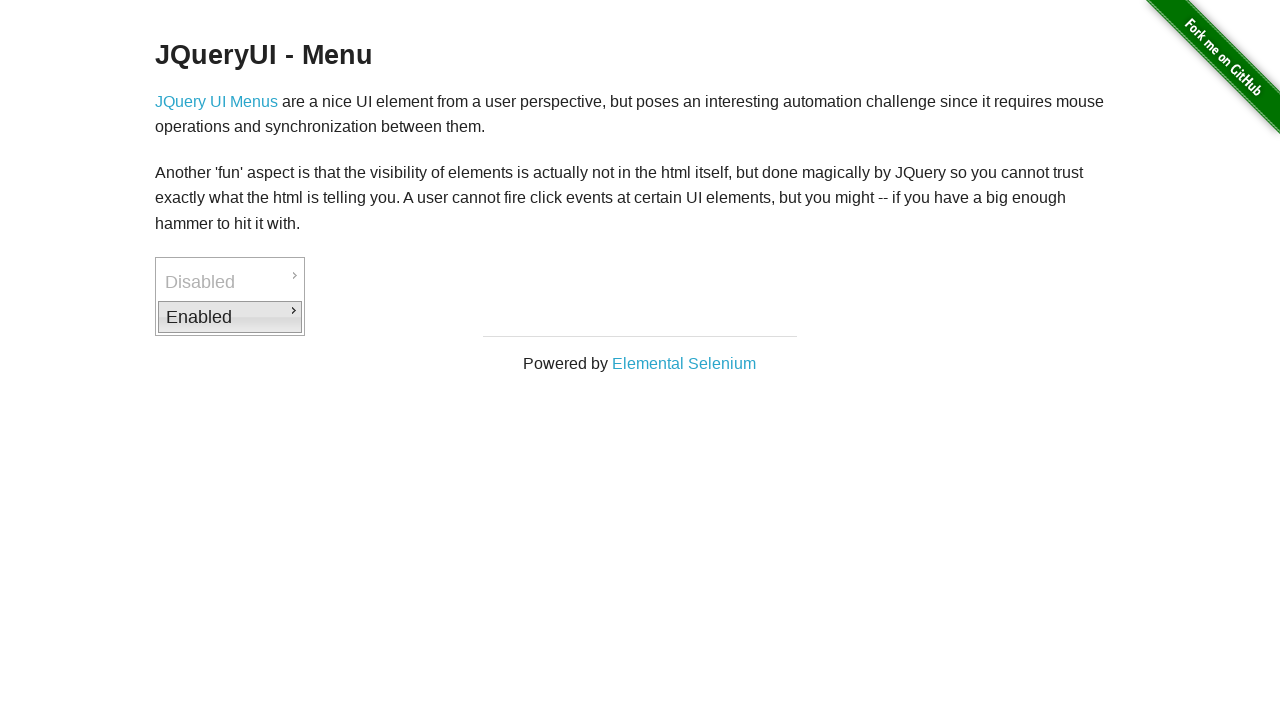

Waited for Downloads submenu to appear
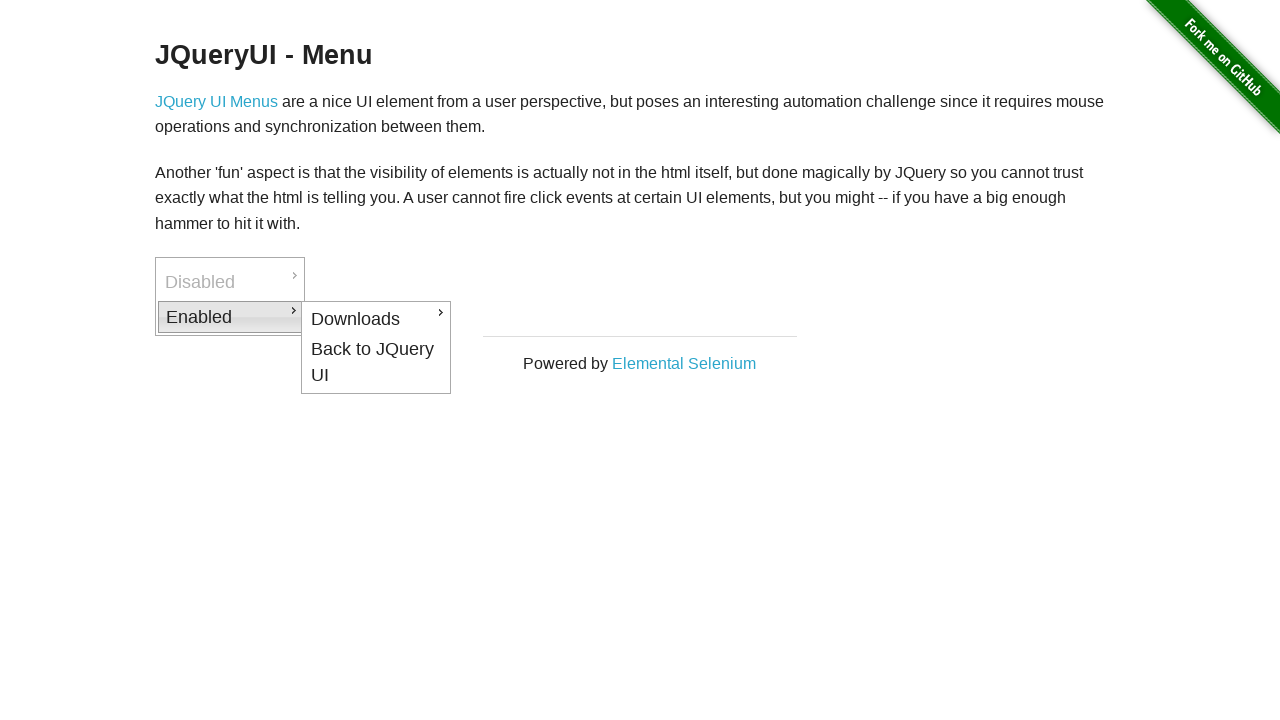

Clicked on Downloads submenu at (376, 319) on #ui-id-4
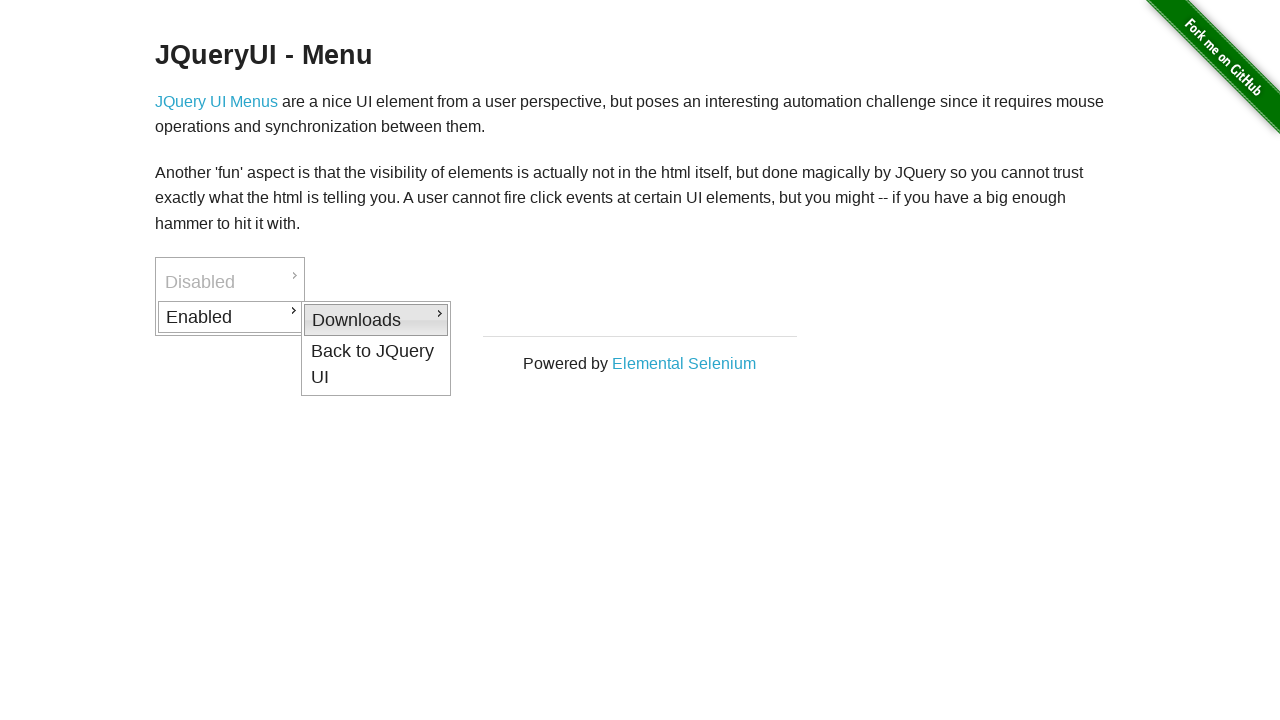

Waited for PDF download link to appear
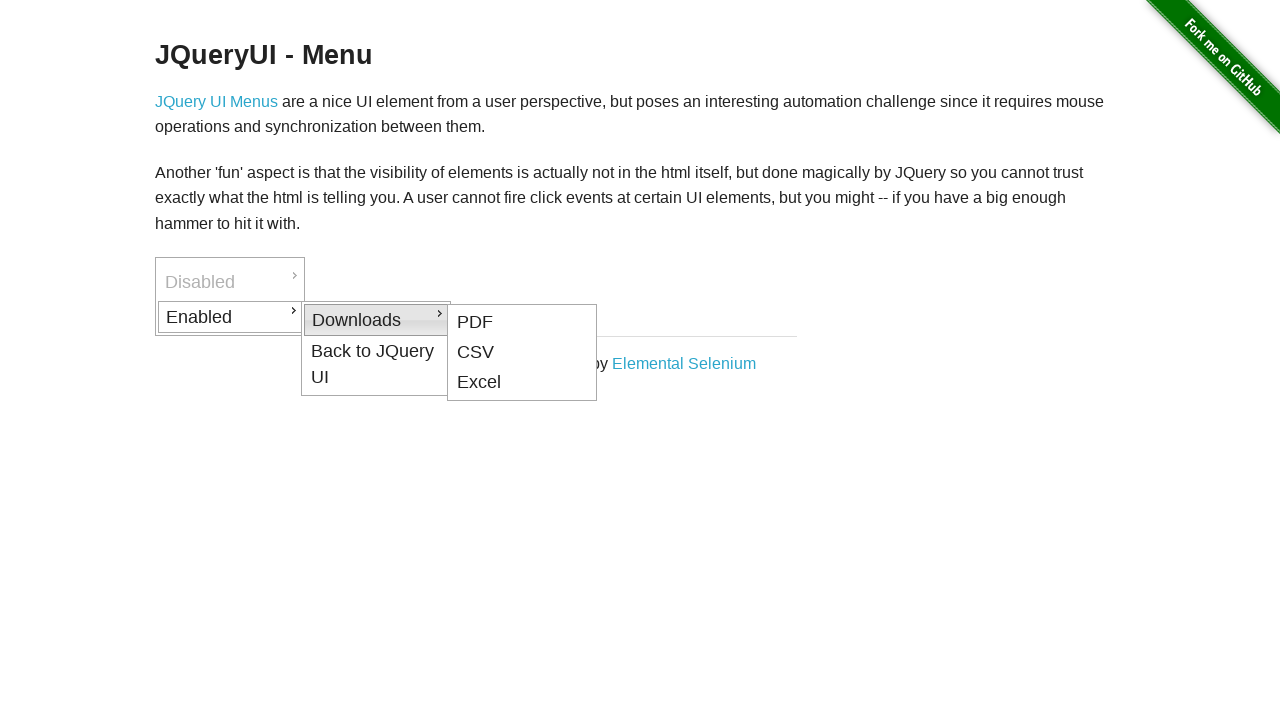

Clicked on PDF download link to download menu.pdf at (522, 322) on a[href='/download/jqueryui/menu/menu.pdf']
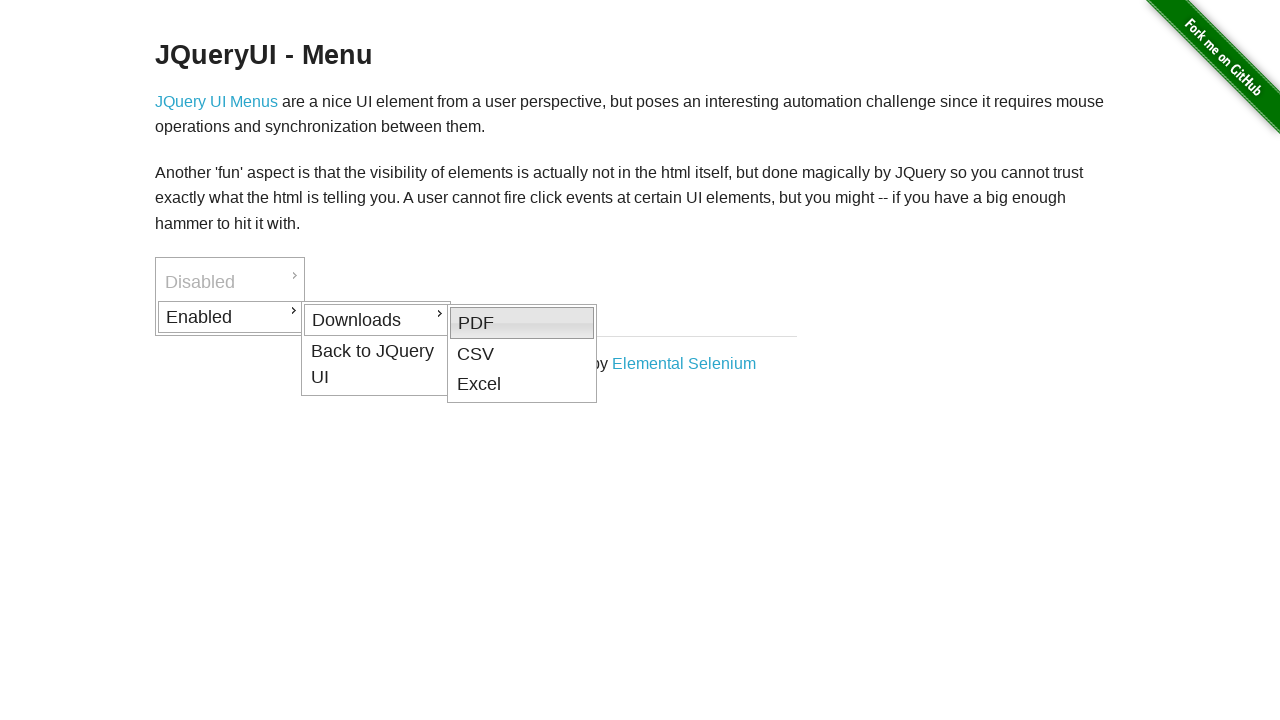

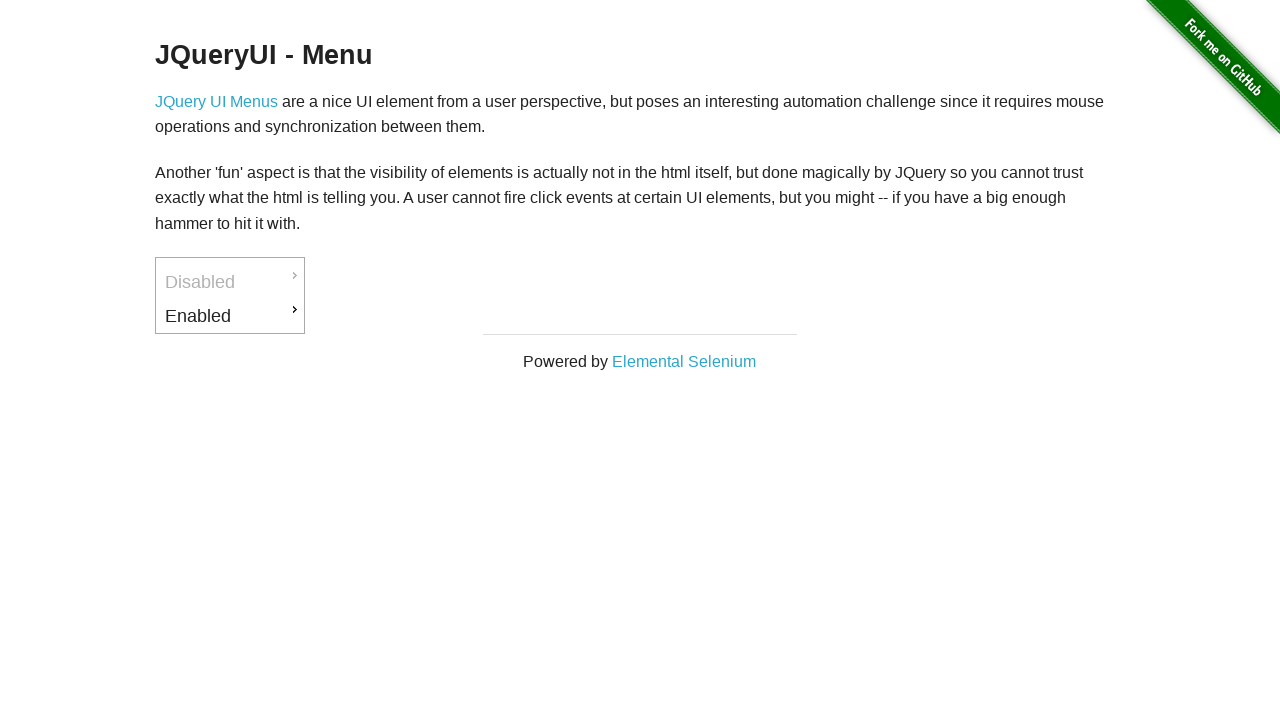